Navigates to Freshersworld job portal and clicks on the "REGISTER NOW" button to begin the registration process, then interacts with a file upload input.

Starting URL: https://www.freshersworld.com/

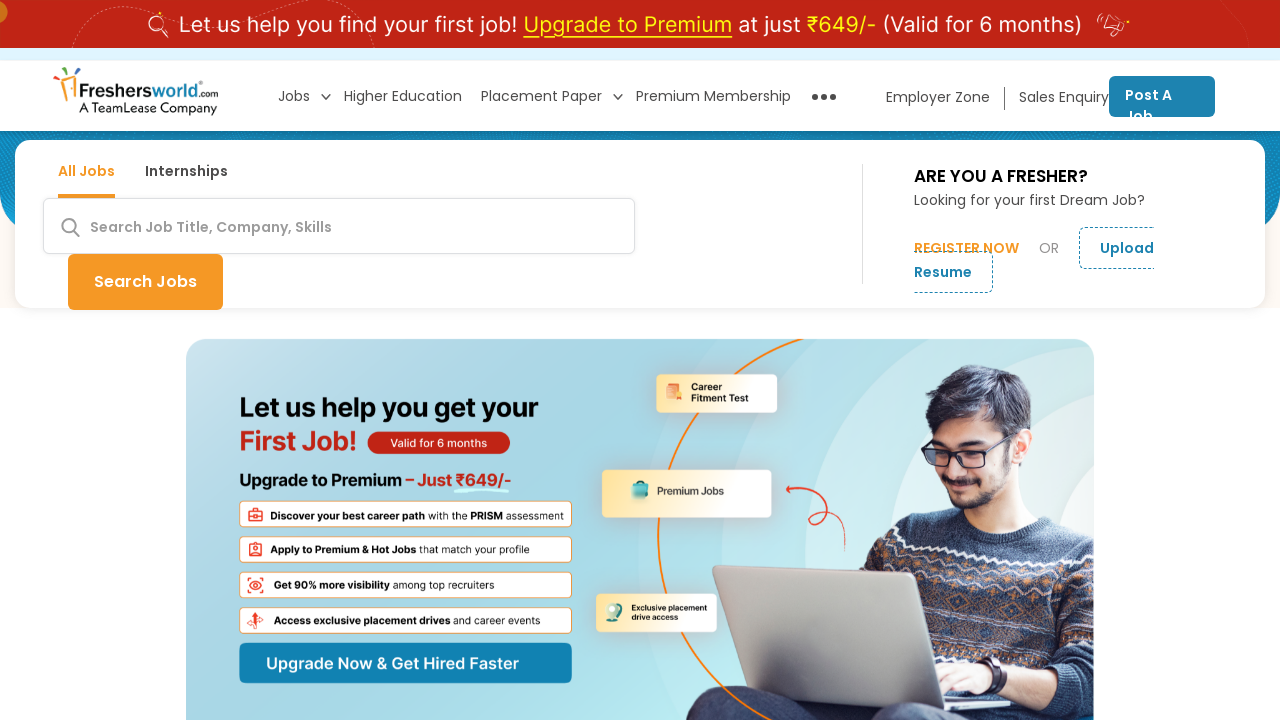

Clicked on the 'REGISTER NOW' button to begin registration process at (967, 248) on xpath=//span[text()='REGISTER NOW']
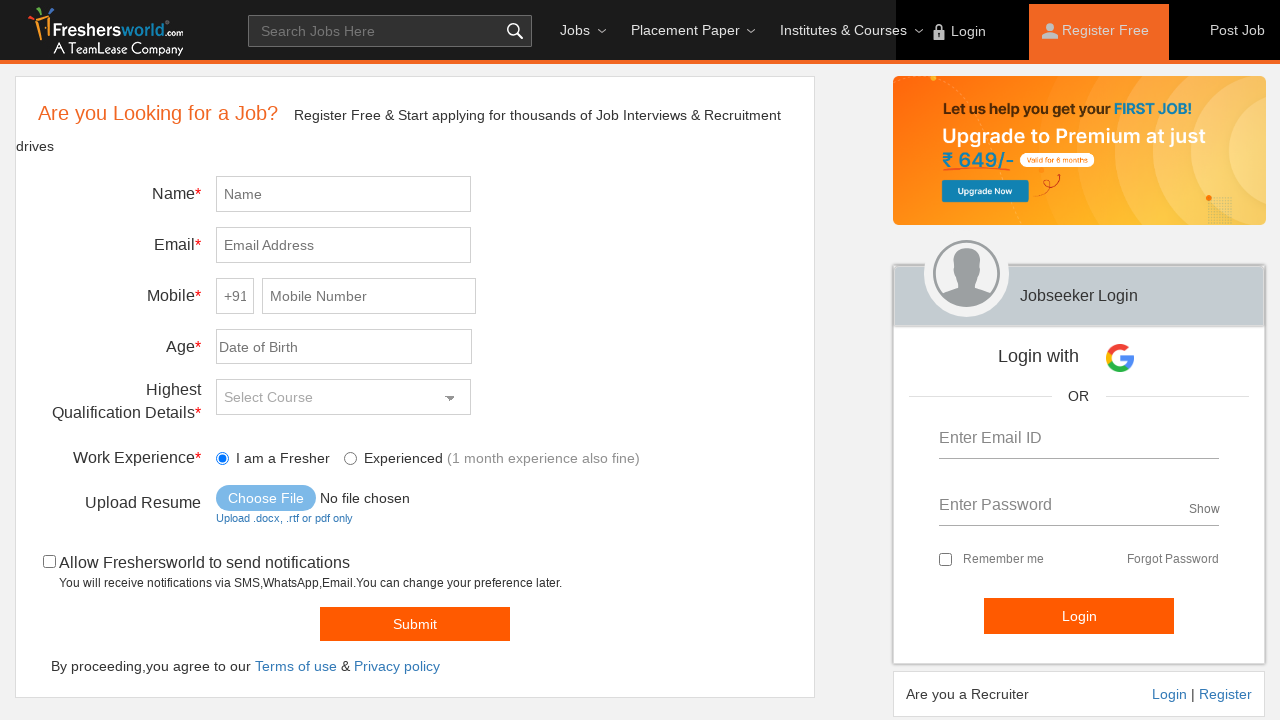

File upload input field became available
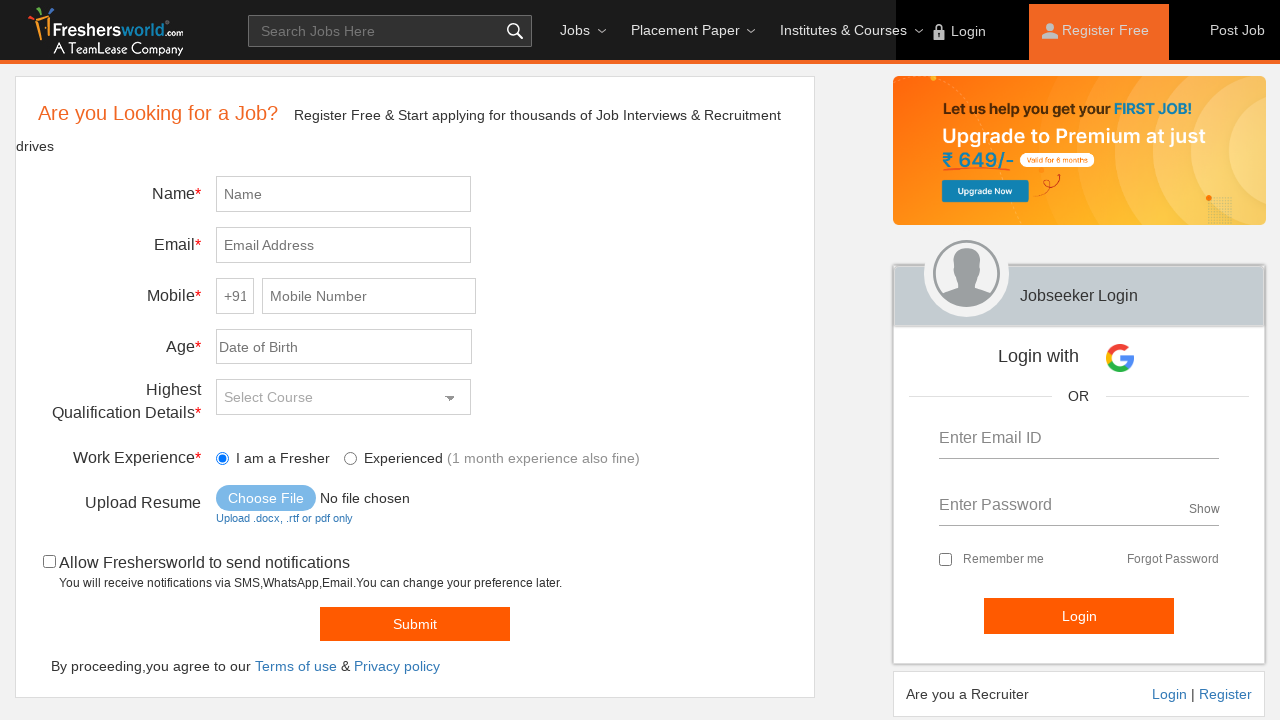

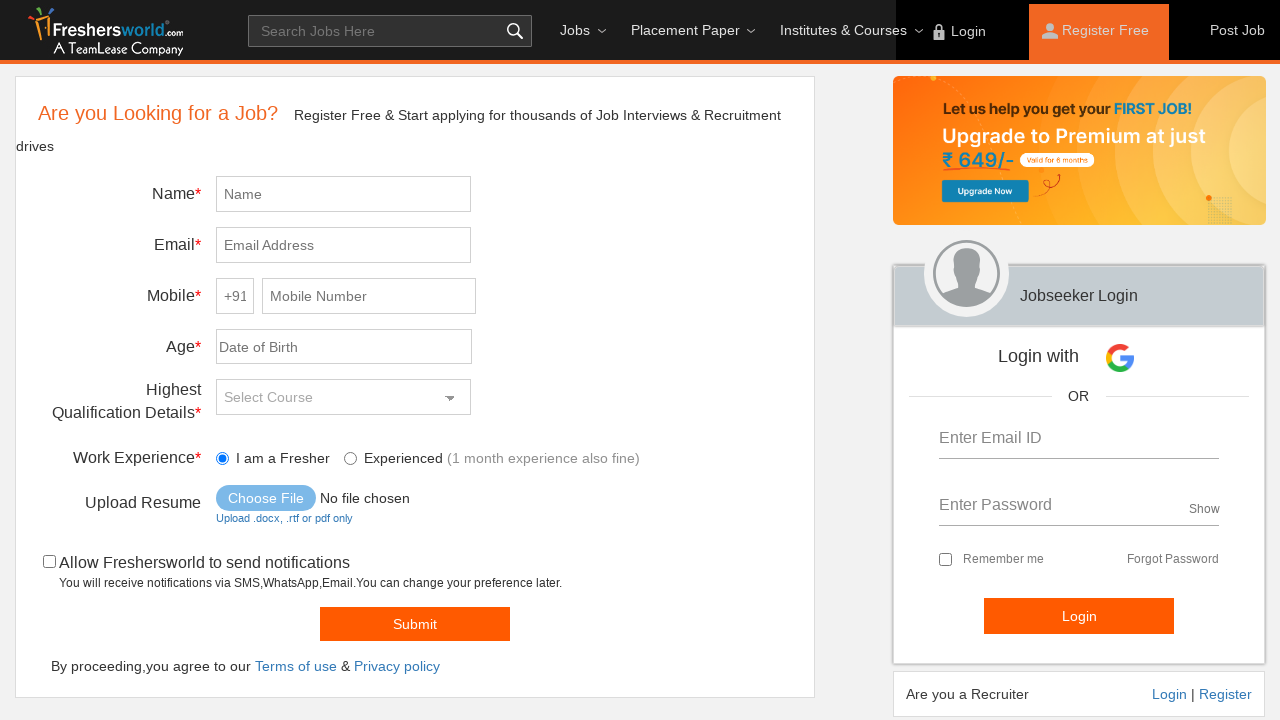